Tests dropdown functionality by selecting an option from a select element using the Select class, and then clicking a dropdown button to select another option from a custom dropdown menu

Starting URL: https://popageorgianvictor.github.io/PUBLISHED-WEBPAGES/dropdown

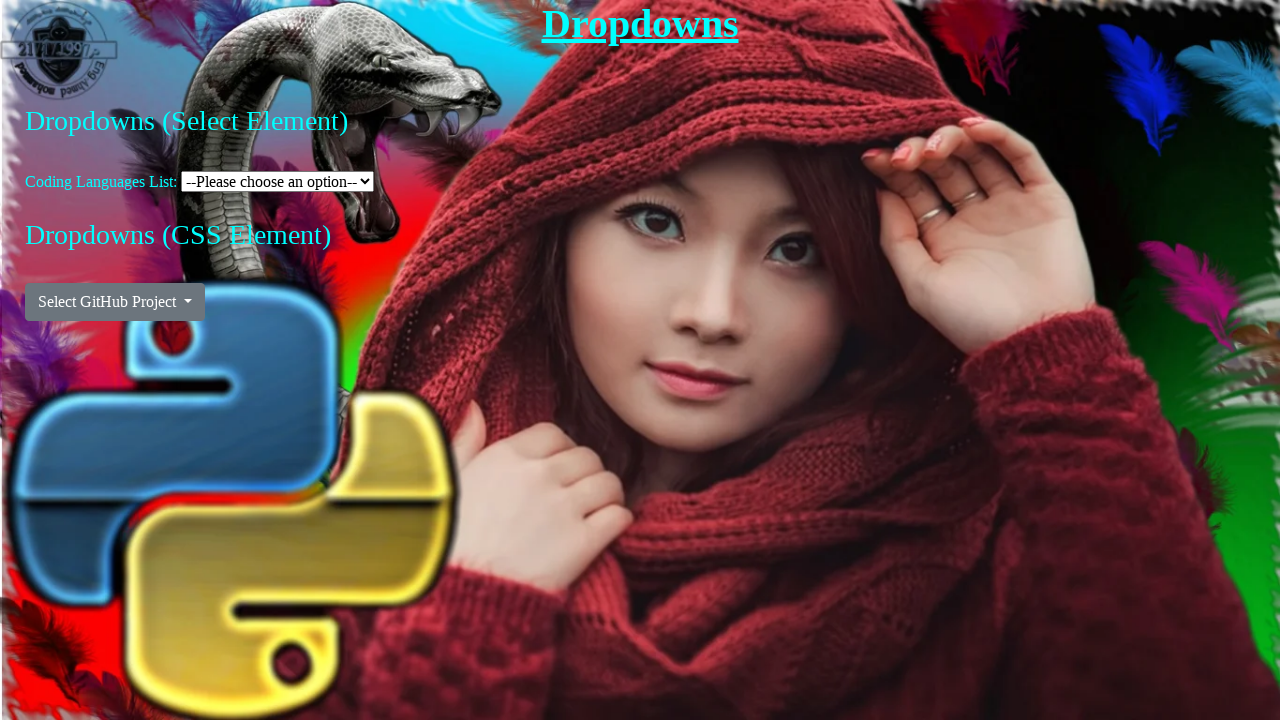

Selected 'Python' from the coding language dropdown on #coding-language-select
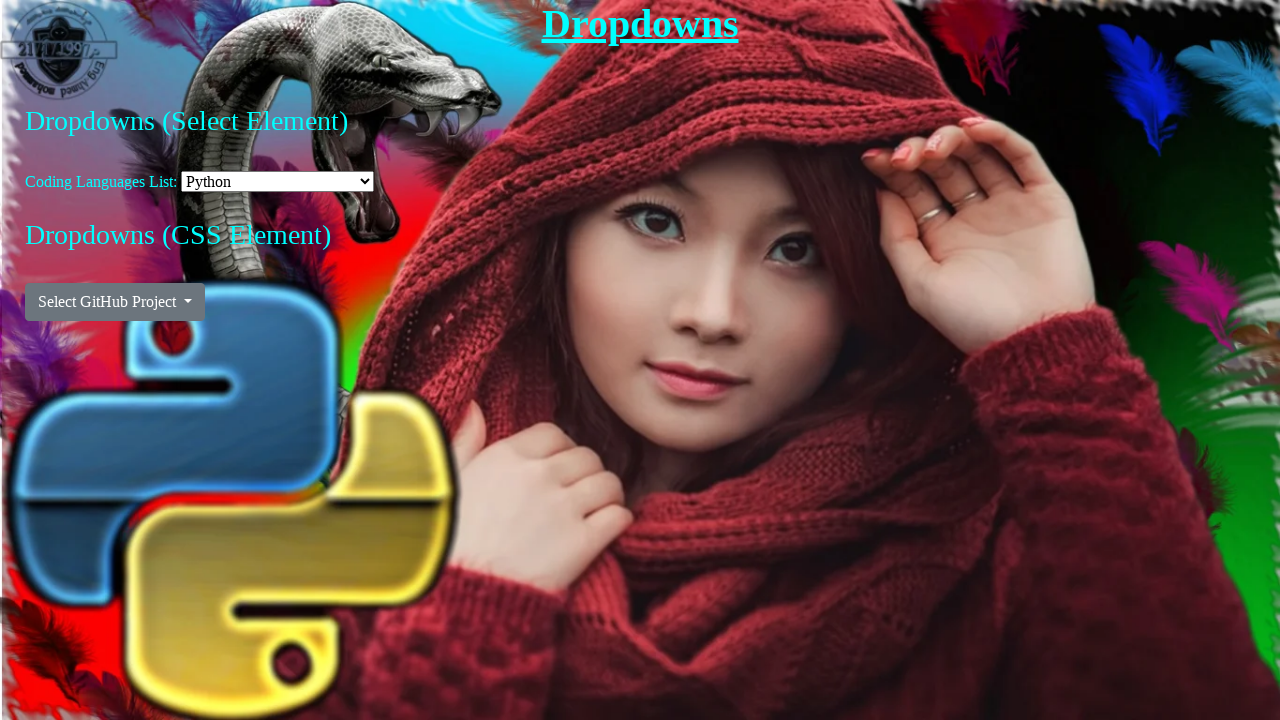

Clicked dropdown button to open custom dropdown menu at (115, 302) on #dropdownMenuButton
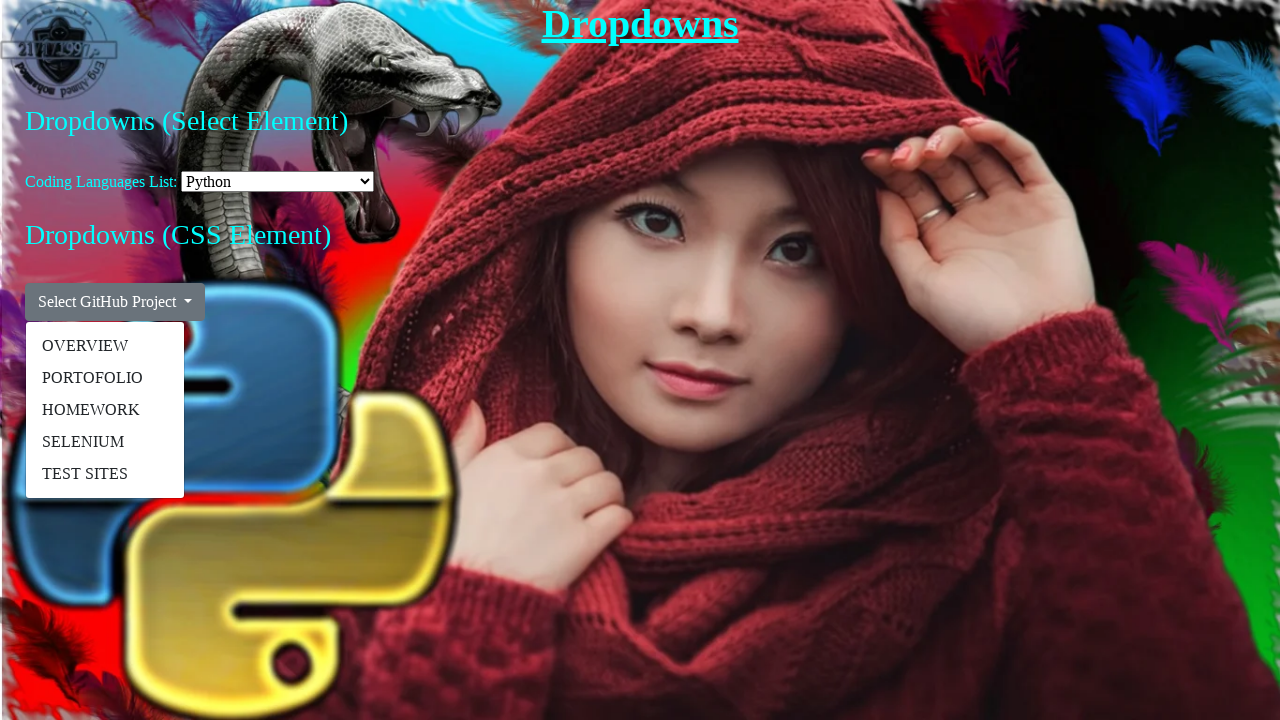

Selected first option from the custom dropdown menu at (105, 346) on xpath=//*[@id="dropdowns"]/div[2]/div/ul/li[1]/a
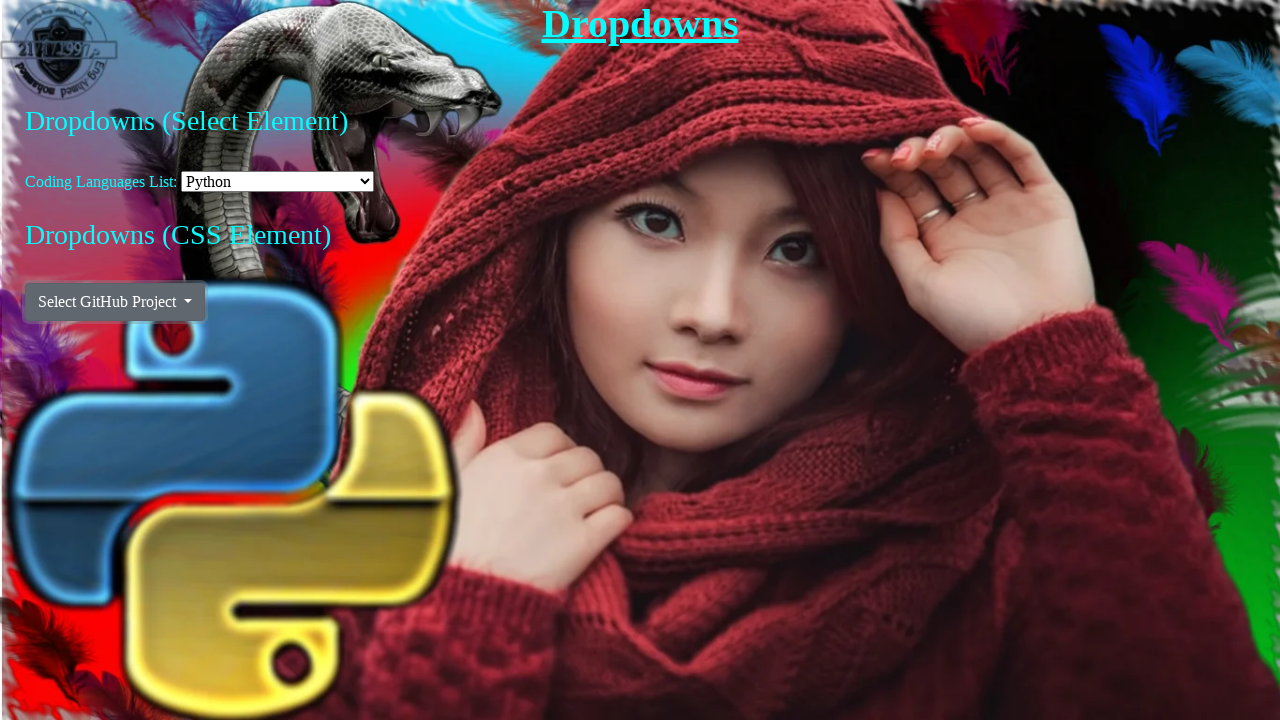

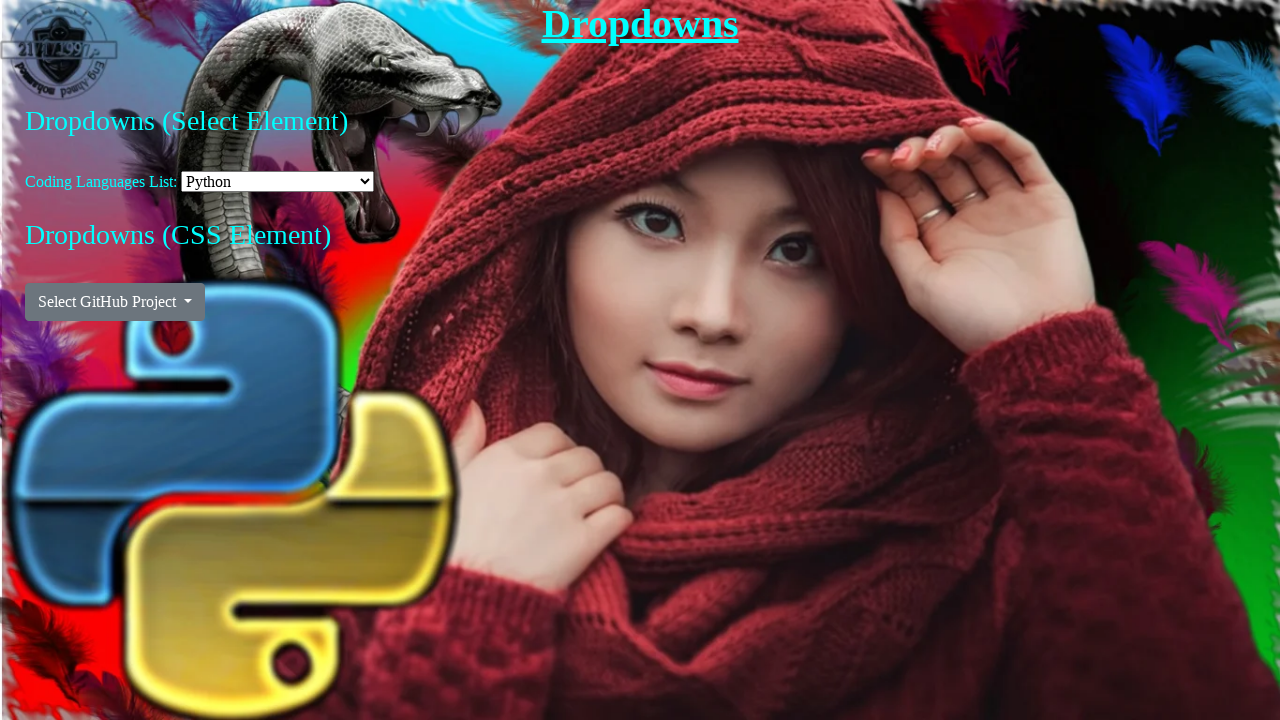